Opens a website, then opens a new window to navigate to a different site and verifies an element is displayed before closing the new window

Starting URL: https://testautomationpractice.blogspot.com/

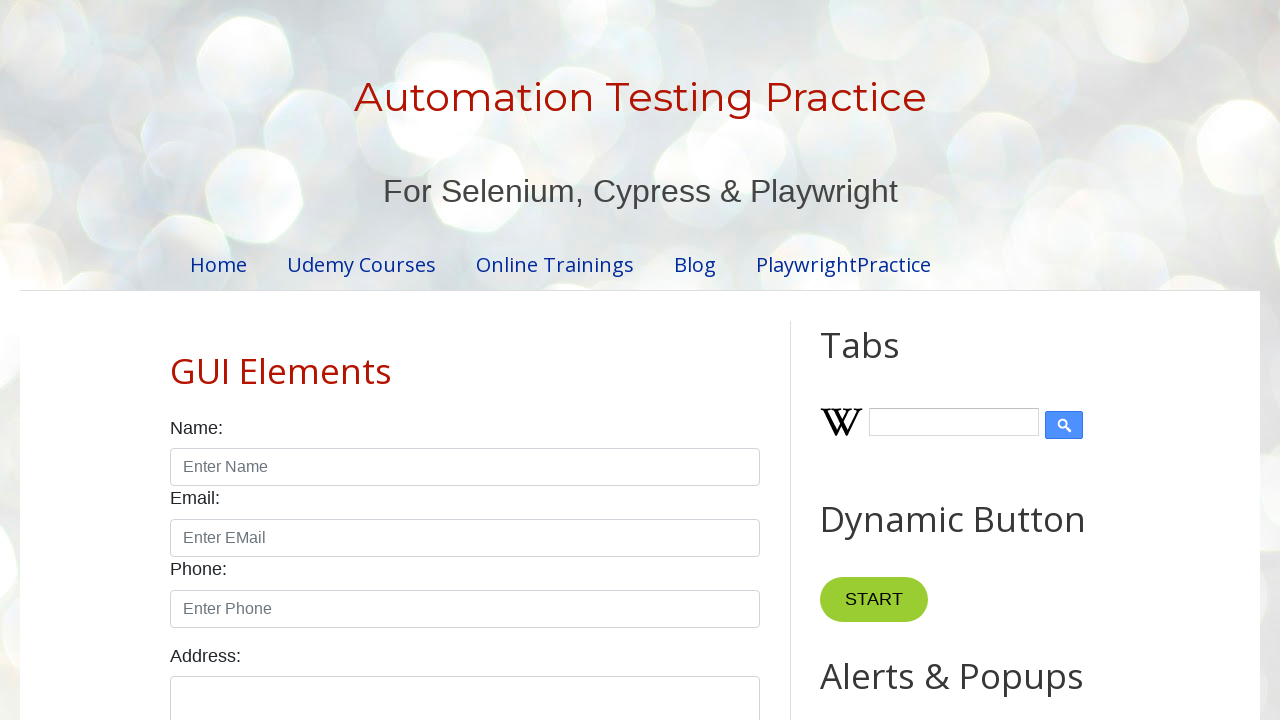

Opened a new page/window
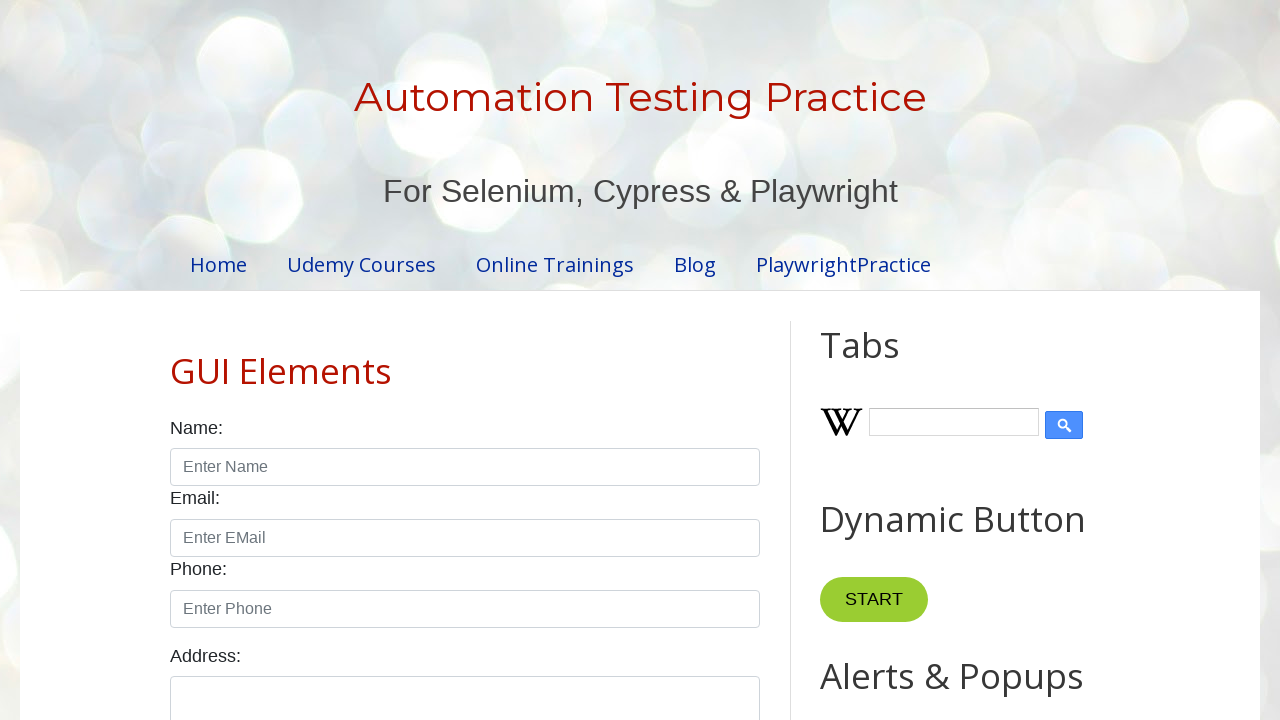

Navigated to datepicker demo site in new page
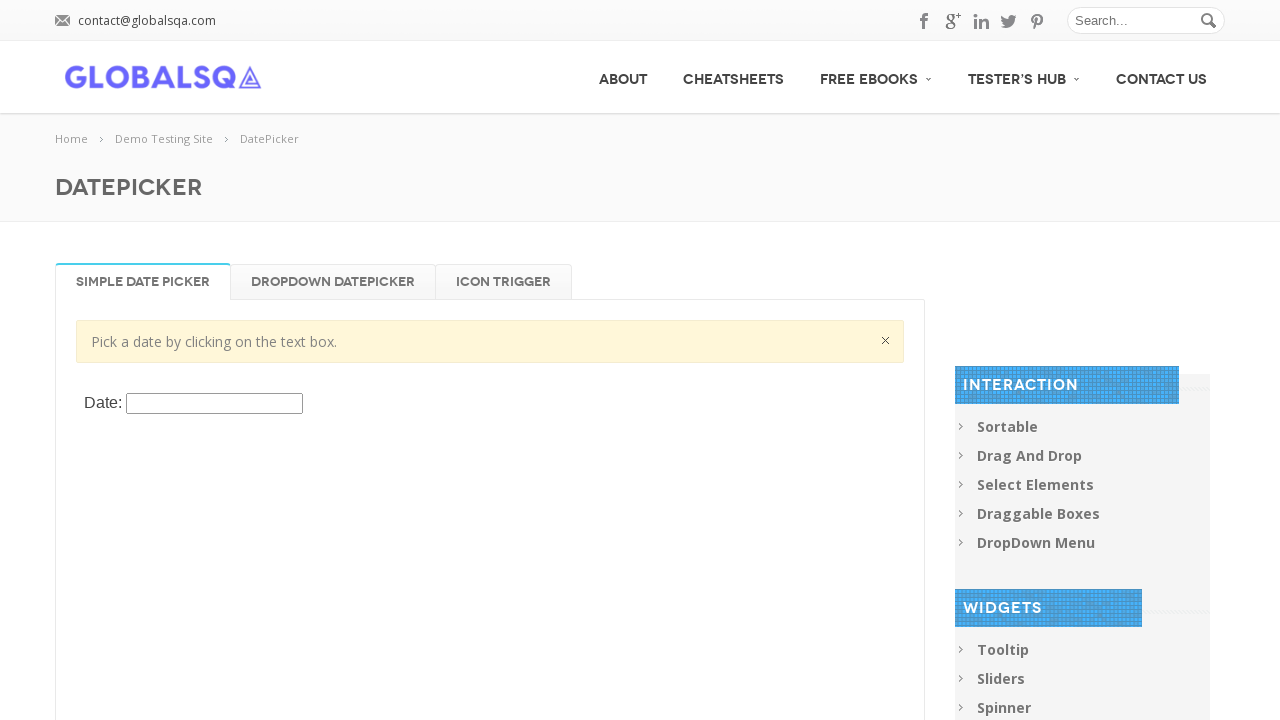

Located element with lazyloaded class
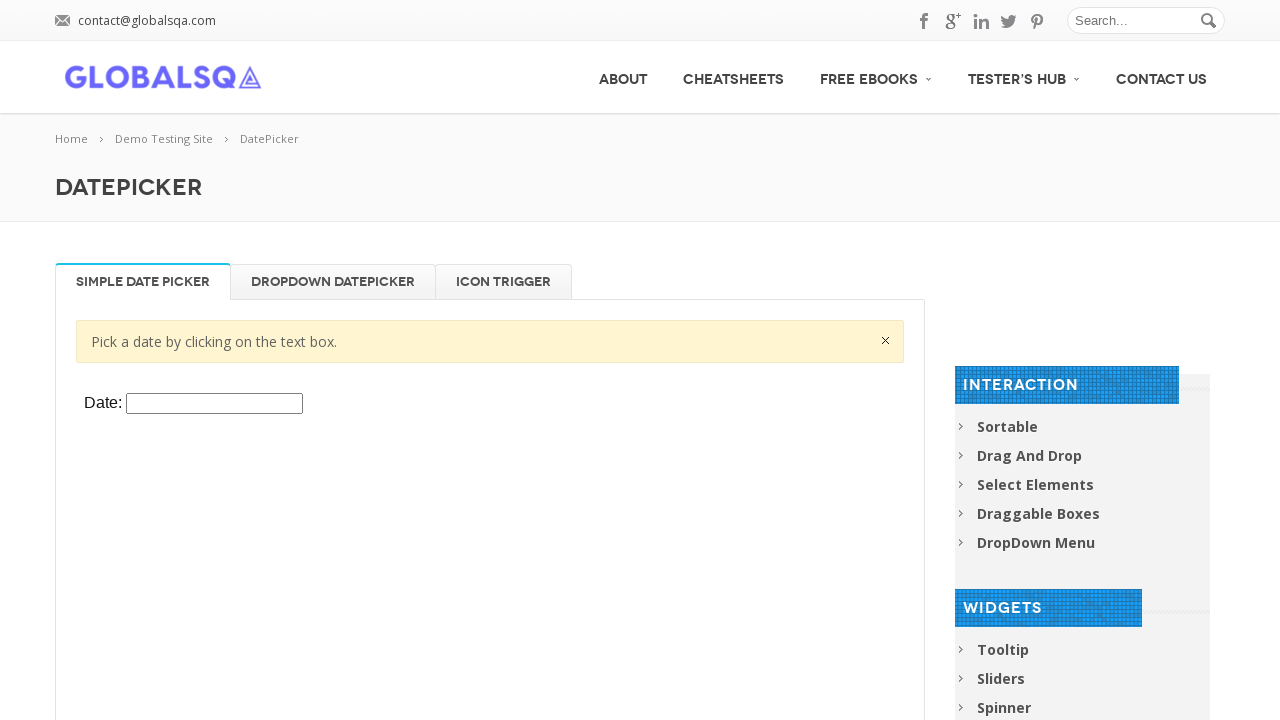

Verified element visibility: True
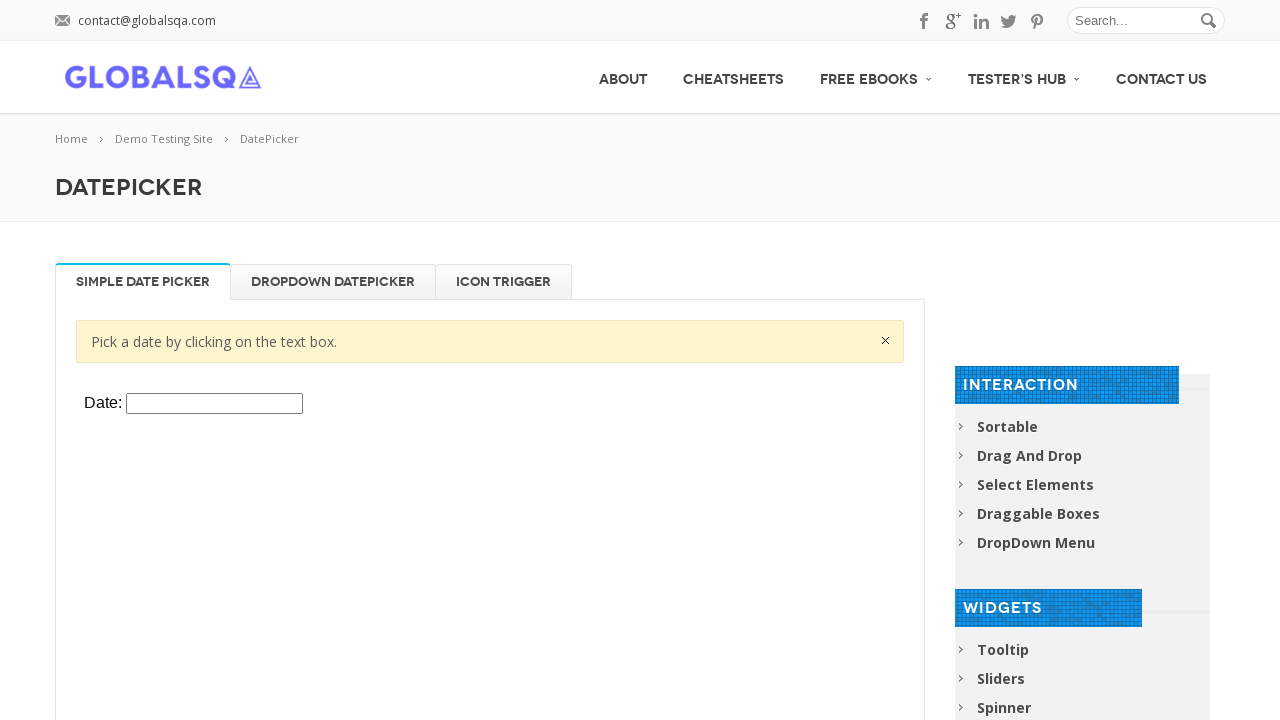

Closed the new page/window
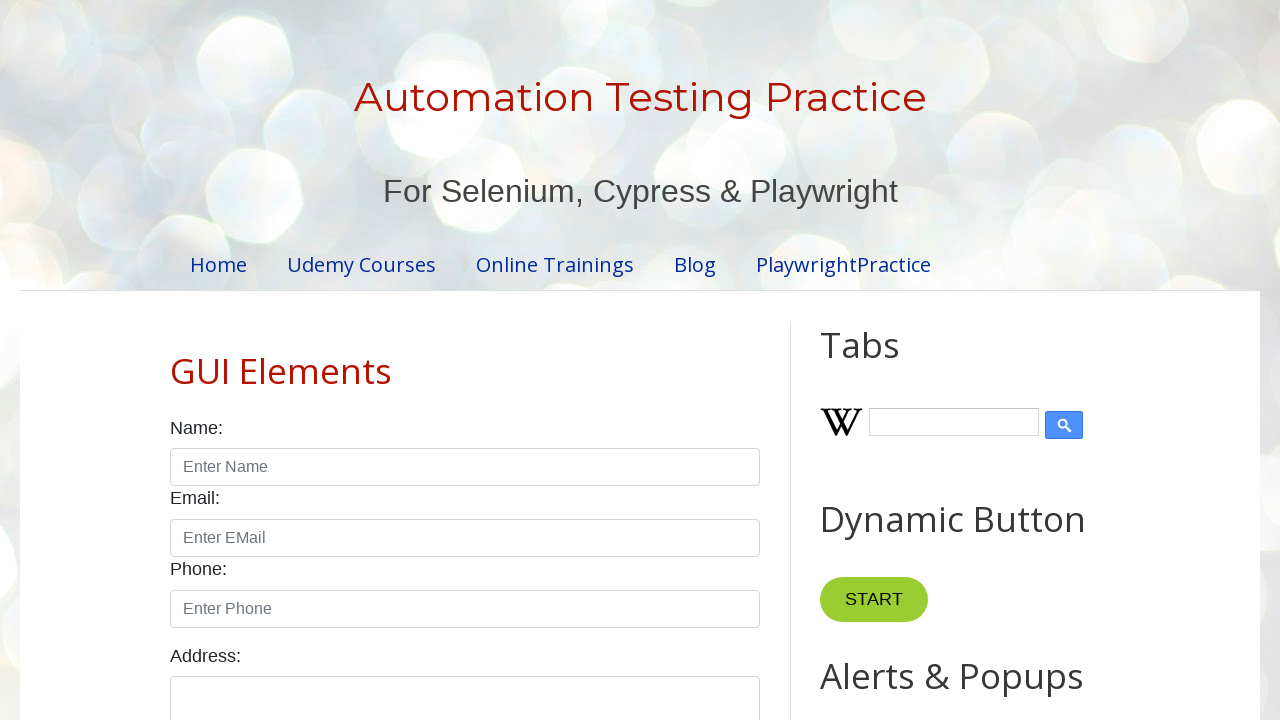

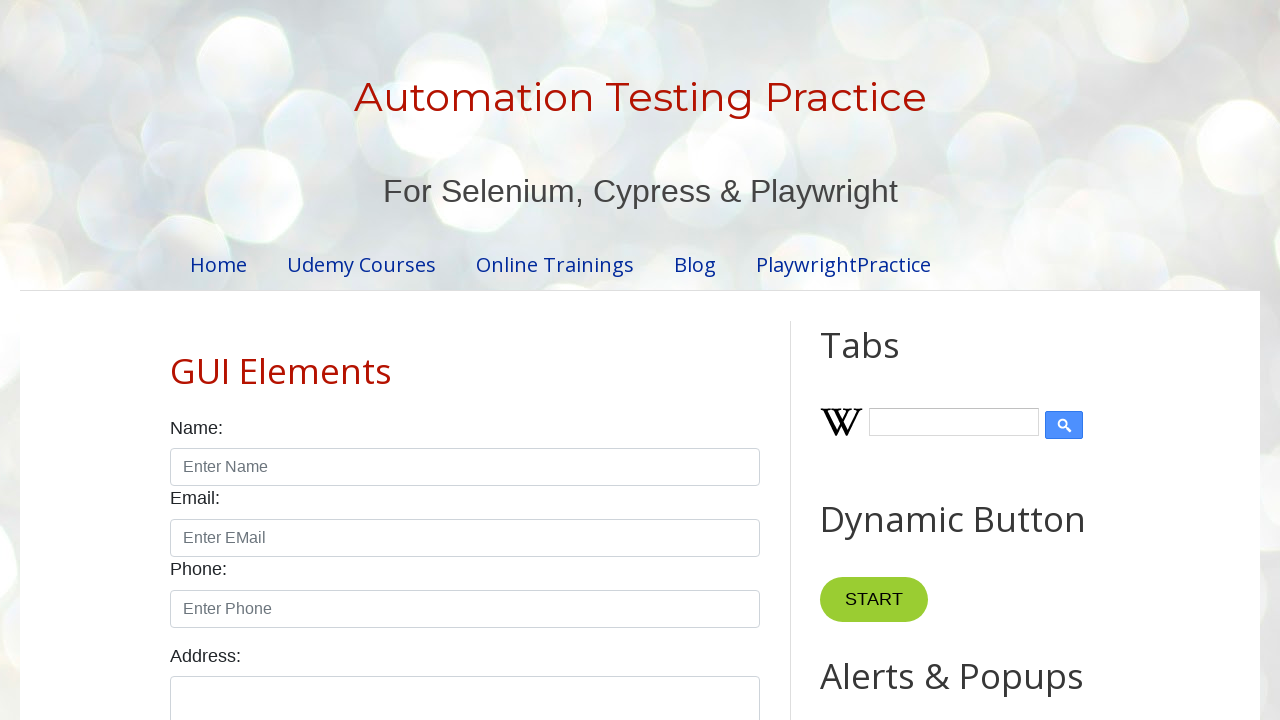